Navigates to the Viajes Exito travel website homepage and waits for the page to load

Starting URL: https://www.viajesexito.com

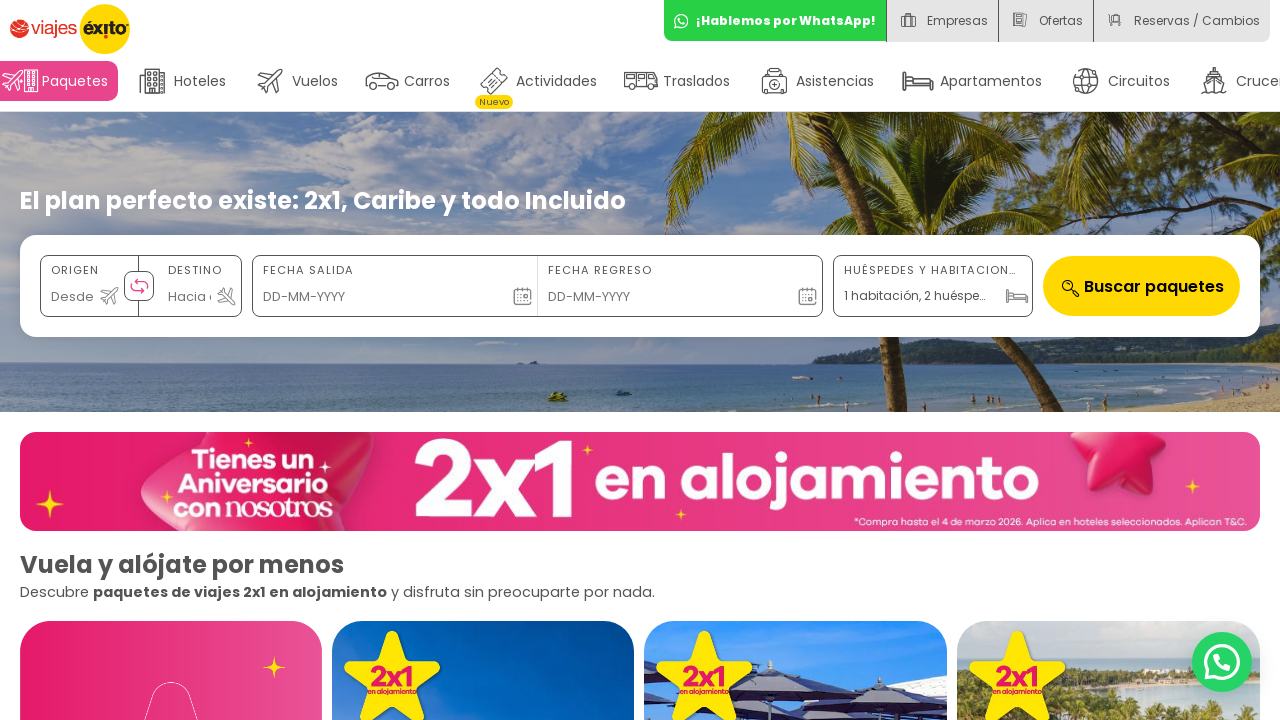

Navigated to Viajes Exito travel website homepage
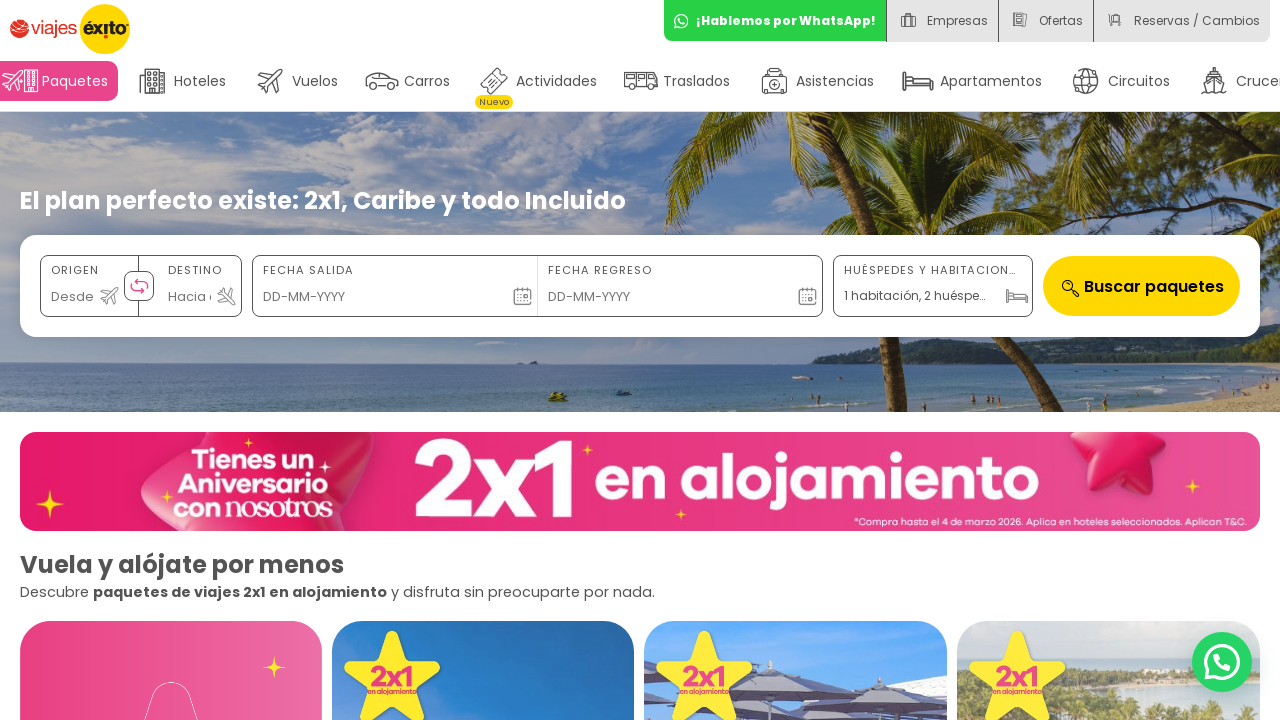

Page DOM content loaded completely
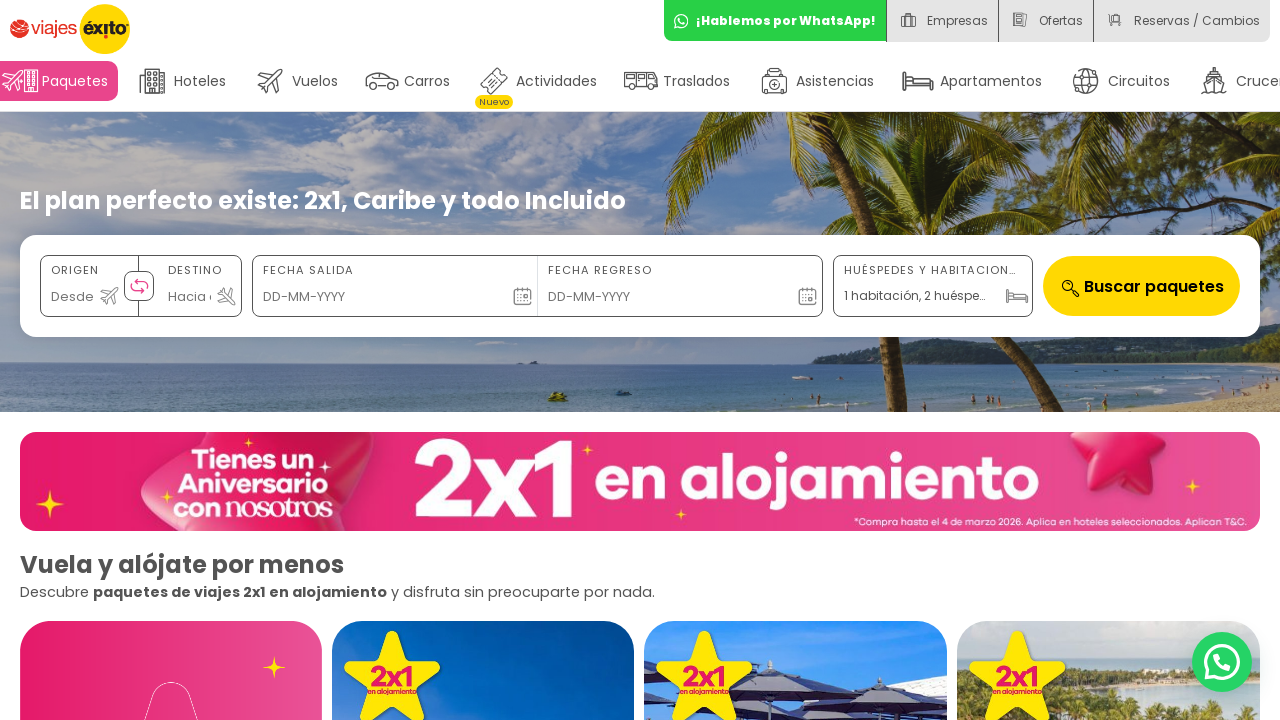

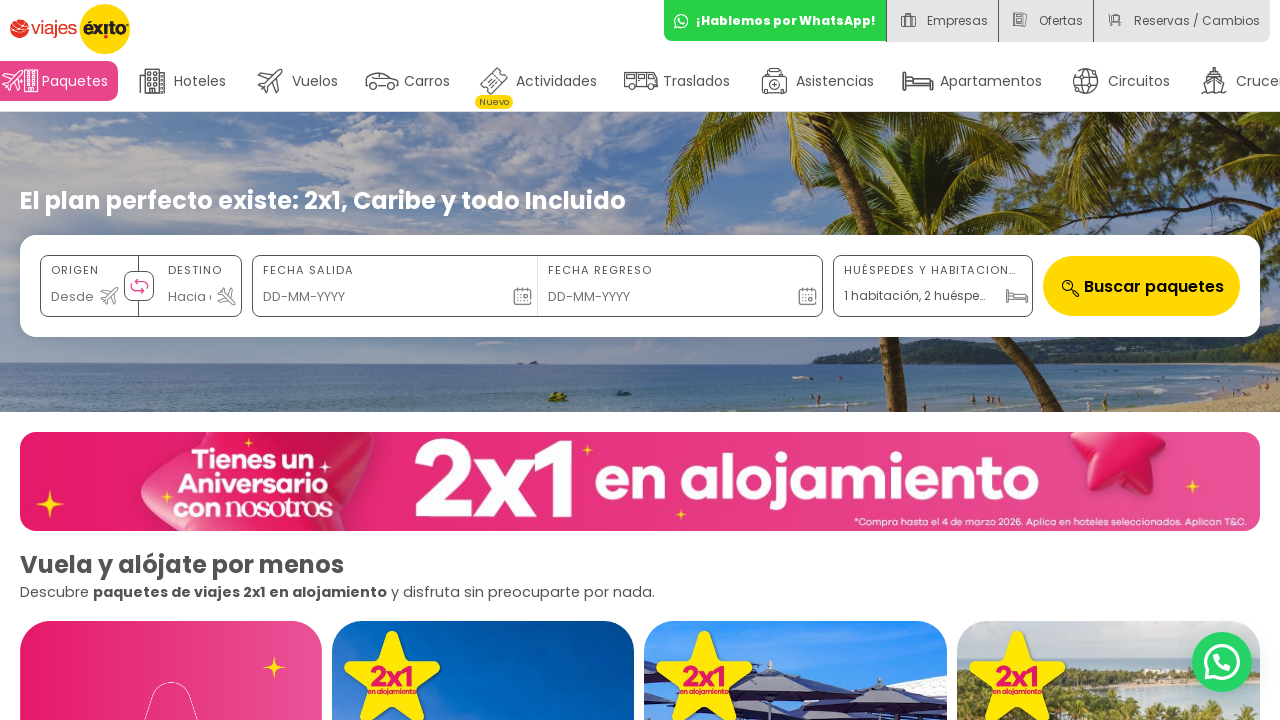